Tests Python.org search by entering "python" in the search field using CSS selector and clicking the submit button

Starting URL: http://www.python.org

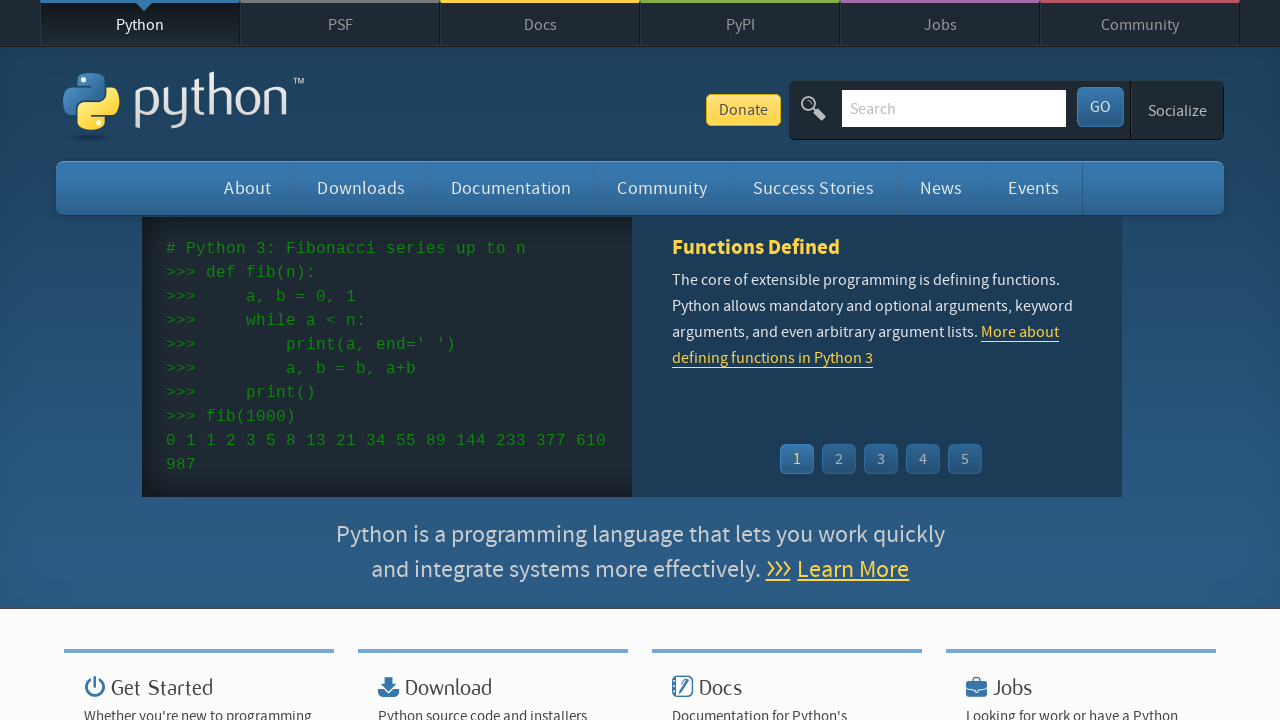

Cleared the search field on input#id-search-field
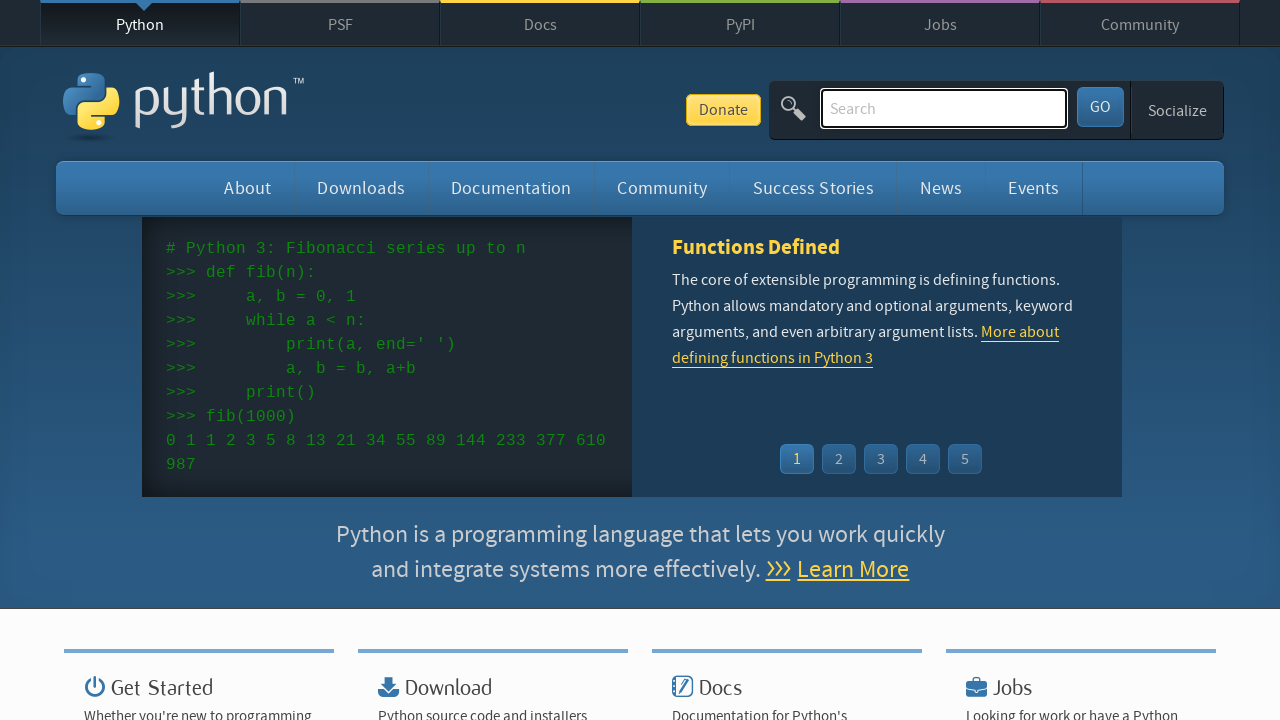

Entered 'python' in the search field on input#id-search-field
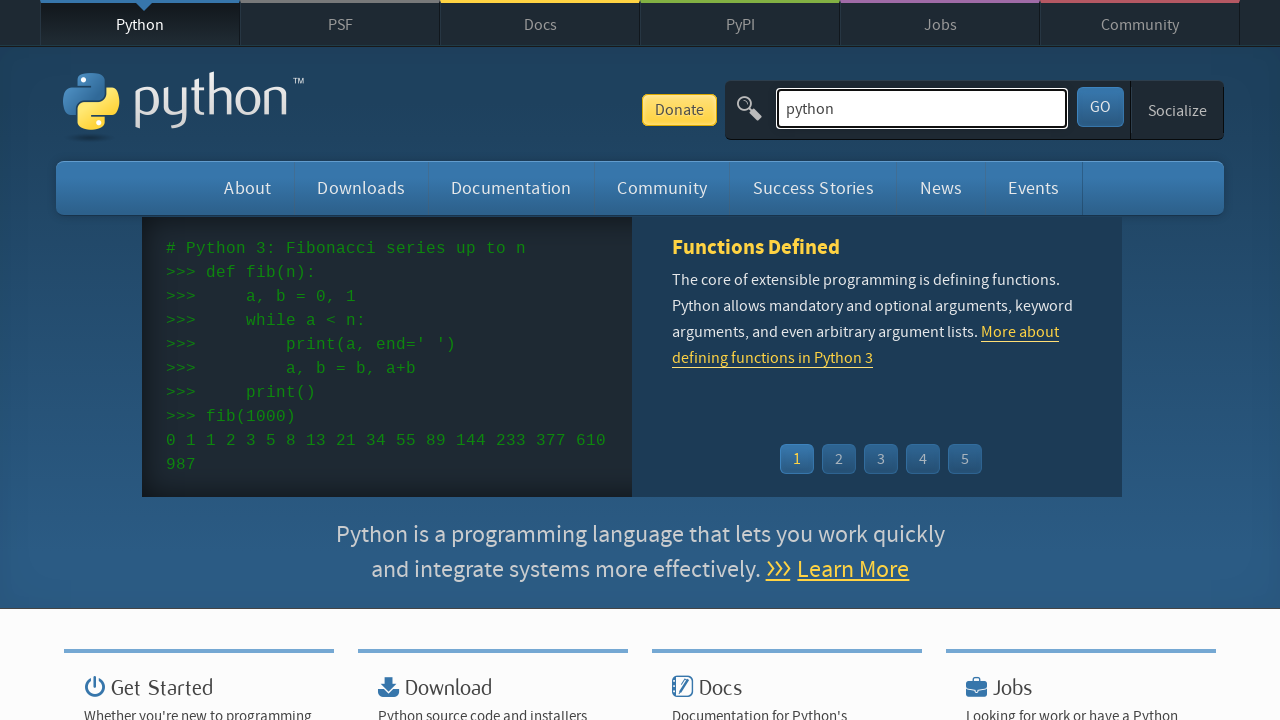

Clicked the submit button to search for 'python' at (1100, 107) on button#submit
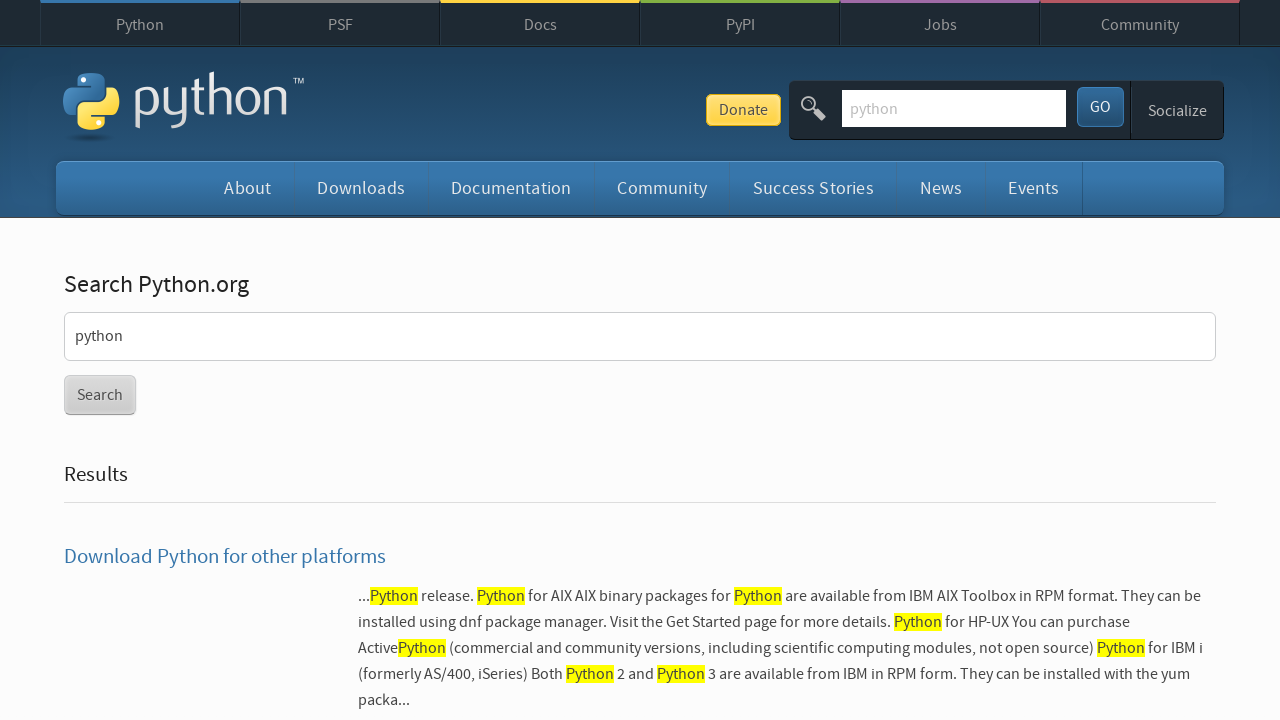

Search results page loaded (network idle)
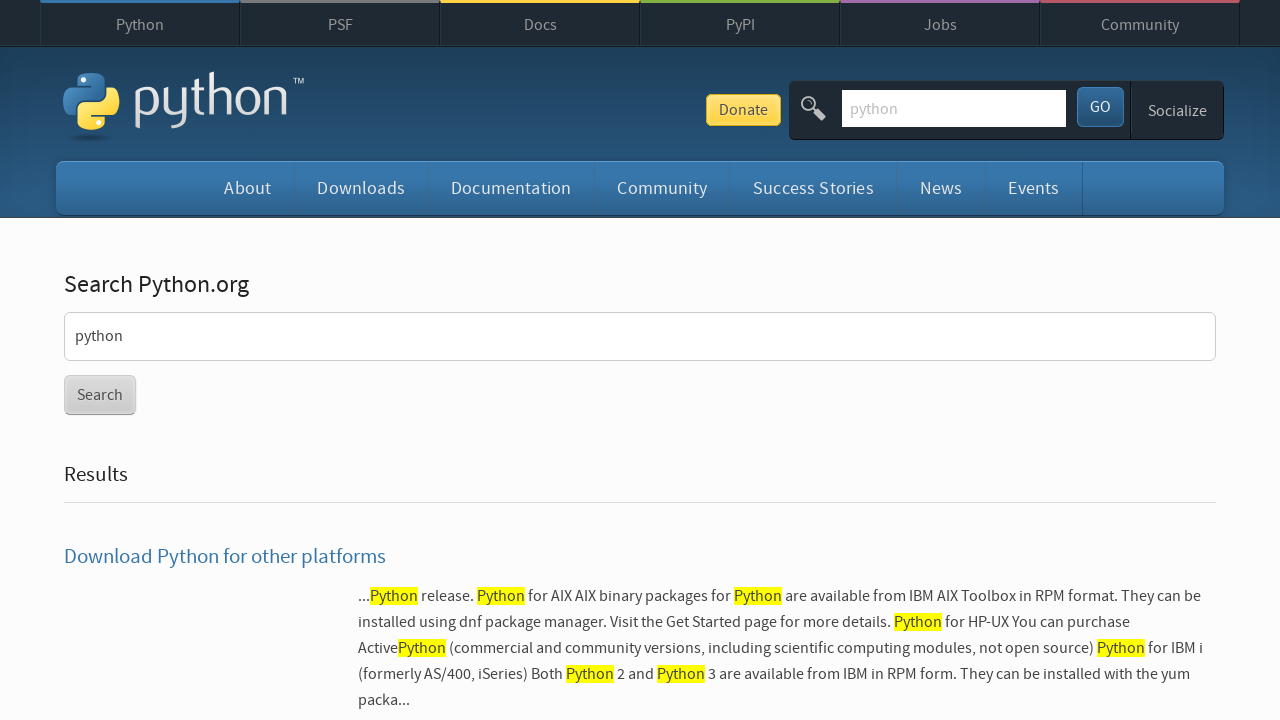

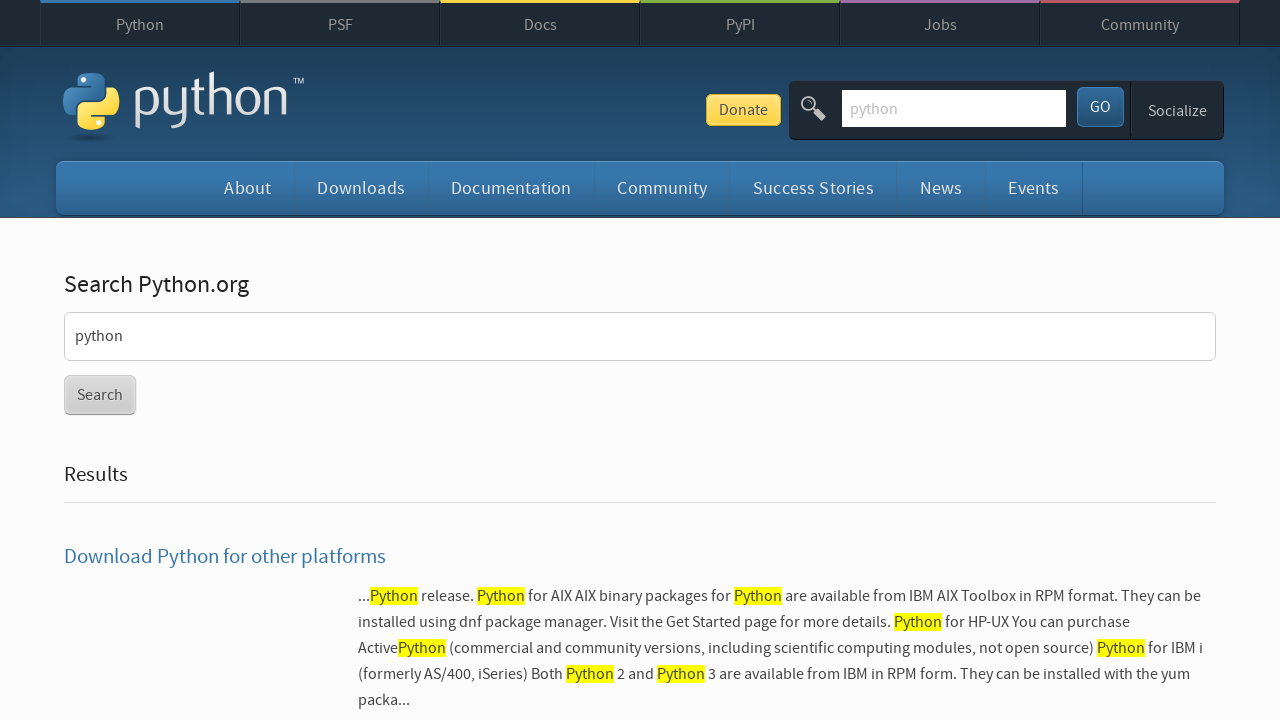